Tests JavaScript injection capability by loading jQuery and jQuery Growl library dynamically, then displaying a growl notification message on the page.

Starting URL: http://the-internet.herokuapp.com

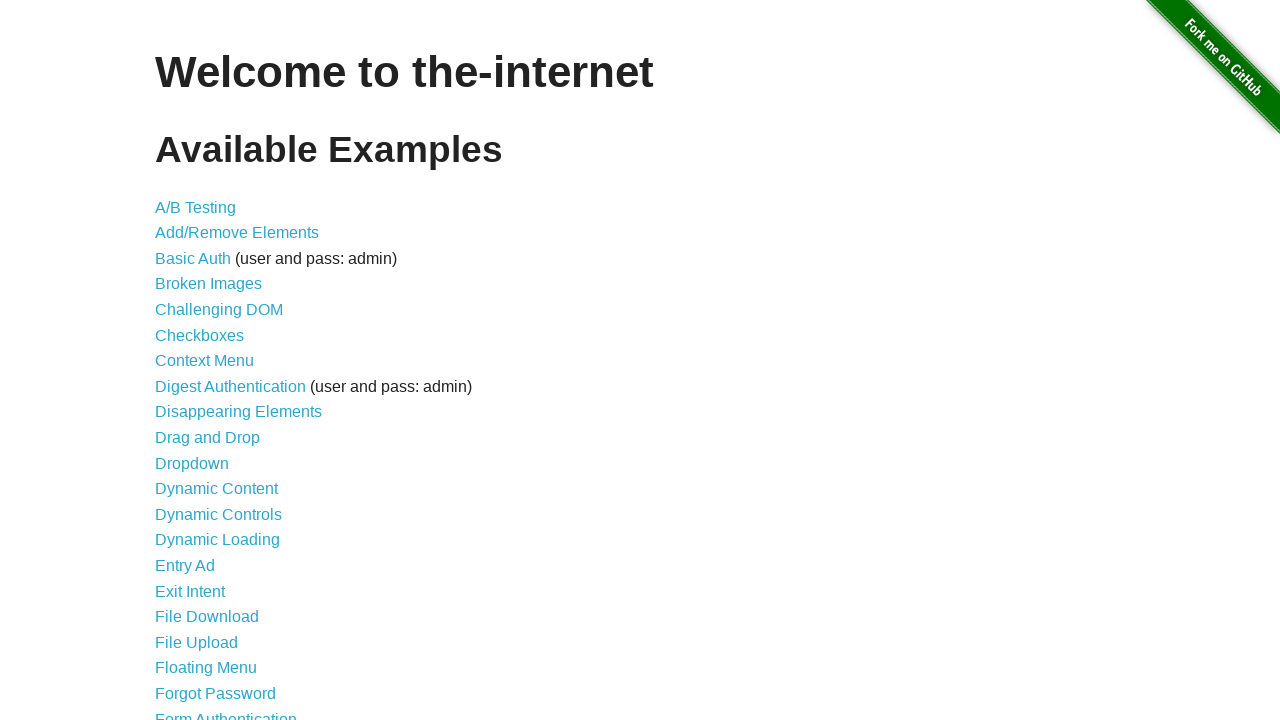

Injected jQuery library if not already present on page
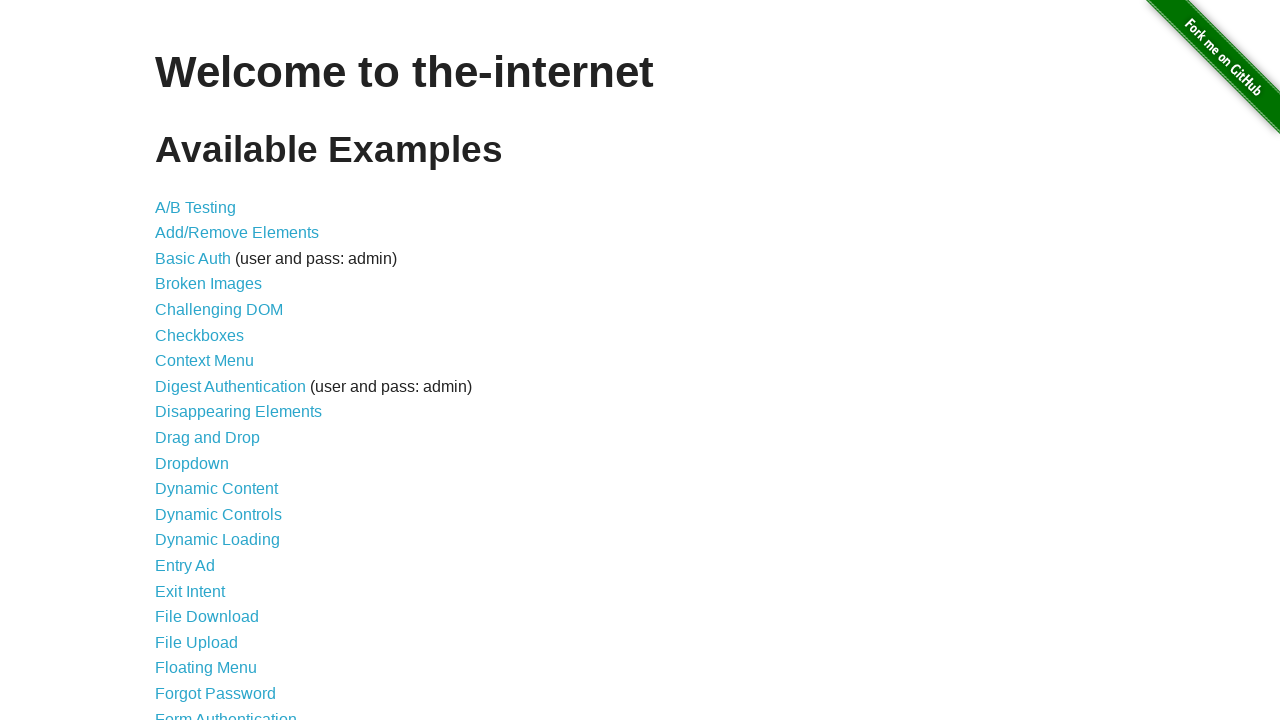

jQuery library loaded successfully
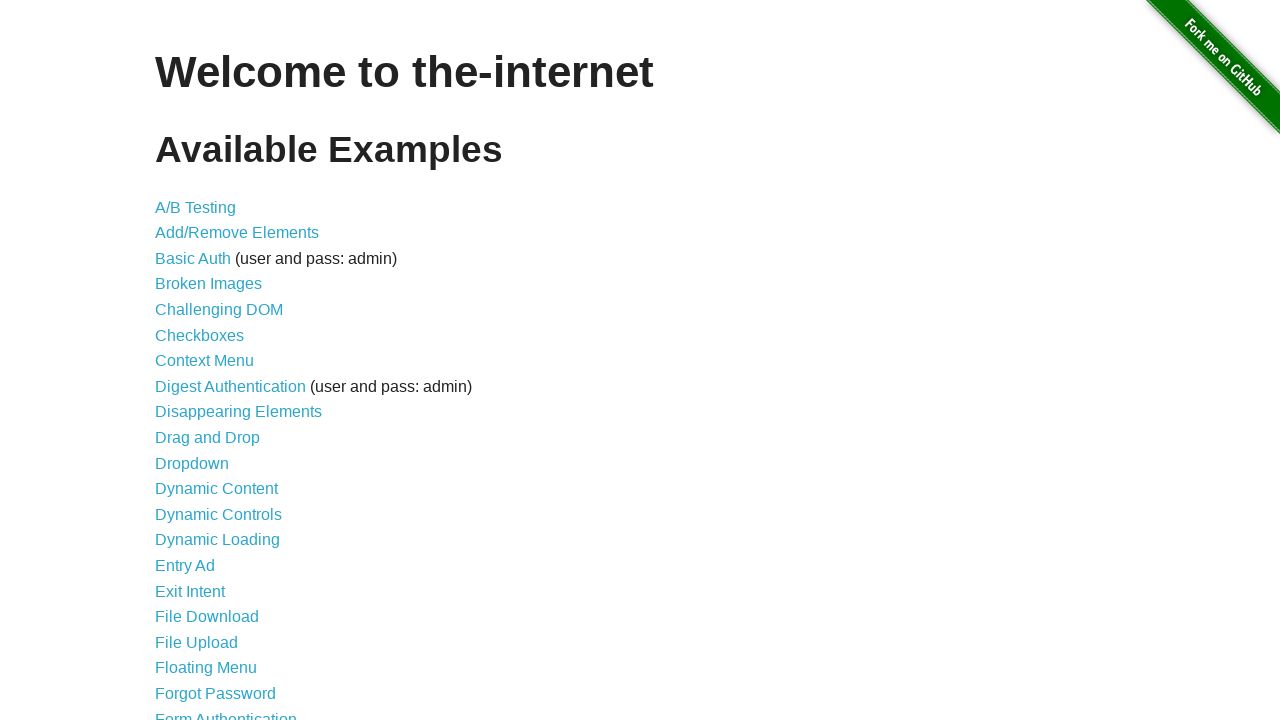

Loaded jQuery Growl library via $.getScript()
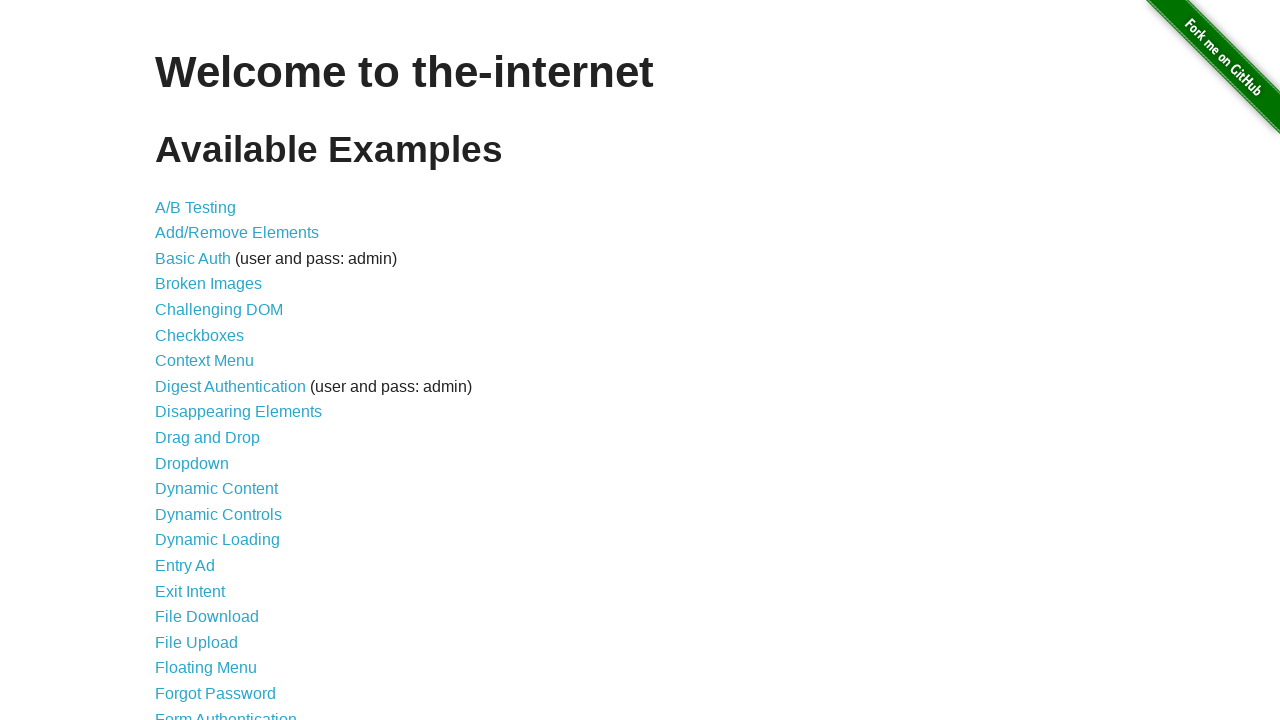

Added jQuery Growl CSS stylesheet to page head
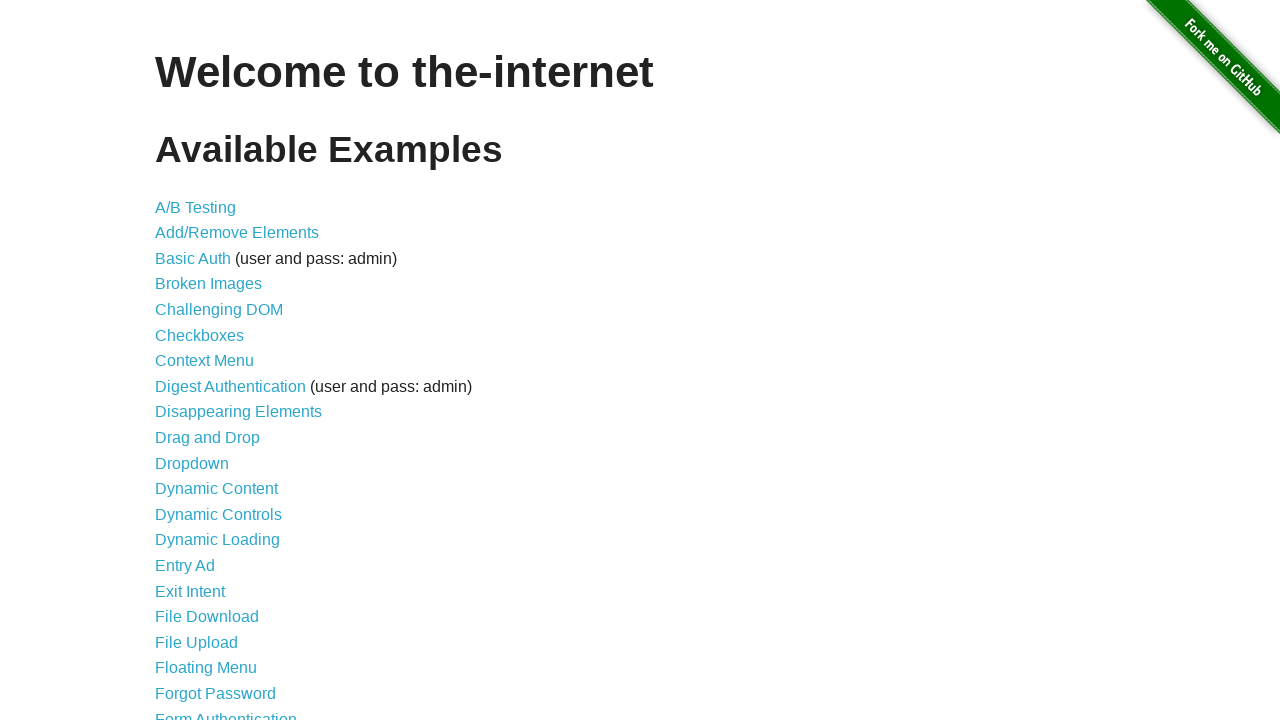

jQuery Growl library initialized and ready to use
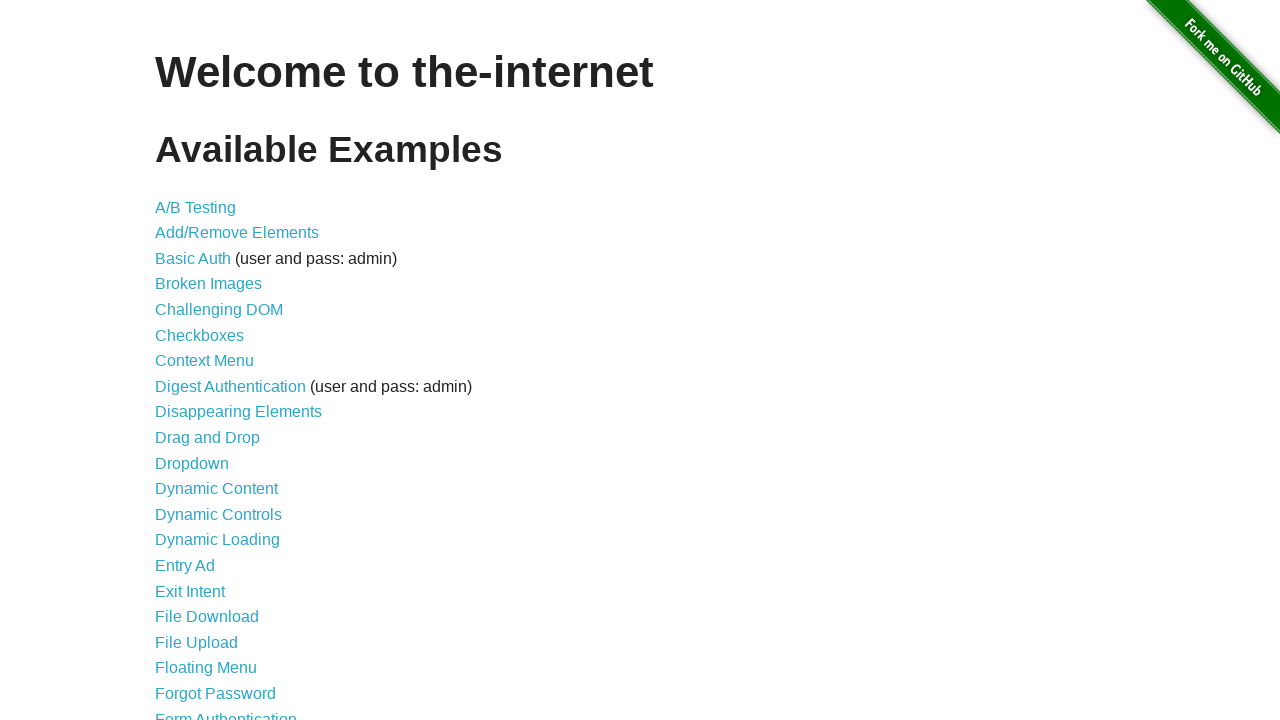

Displayed growl notification with title 'GET' and message '/'
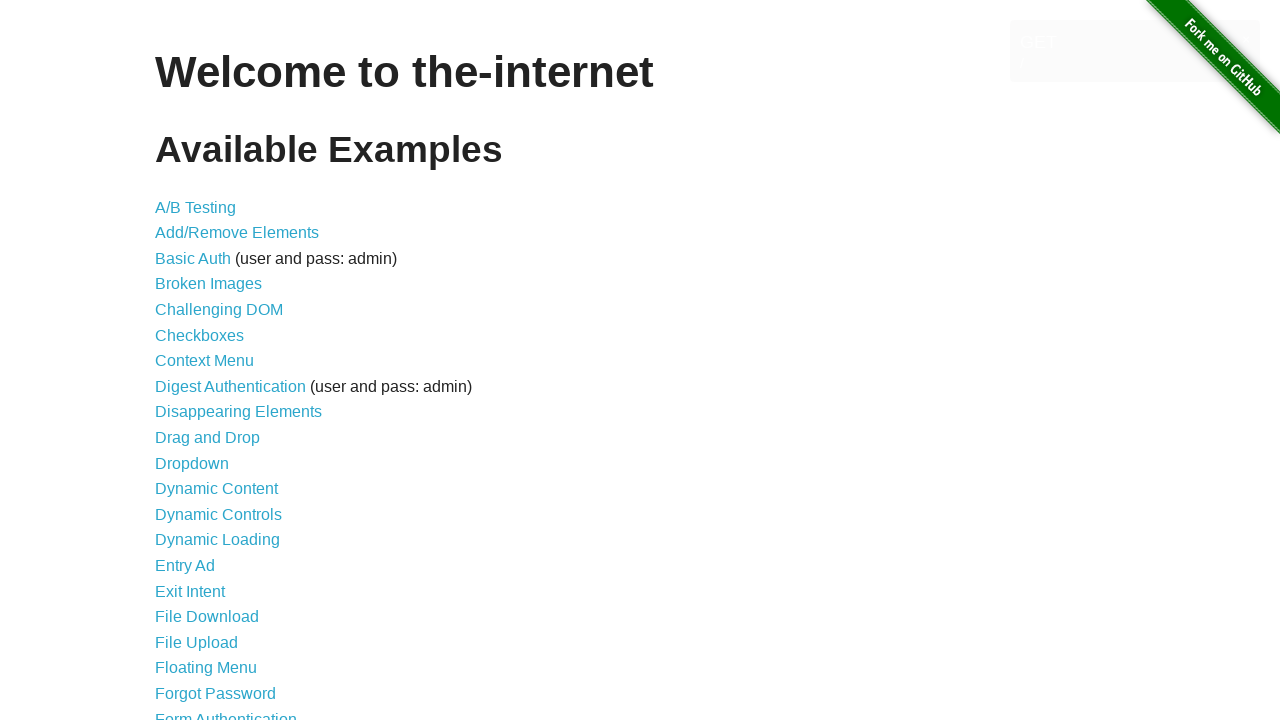

Waited 2 seconds to observe the growl notification
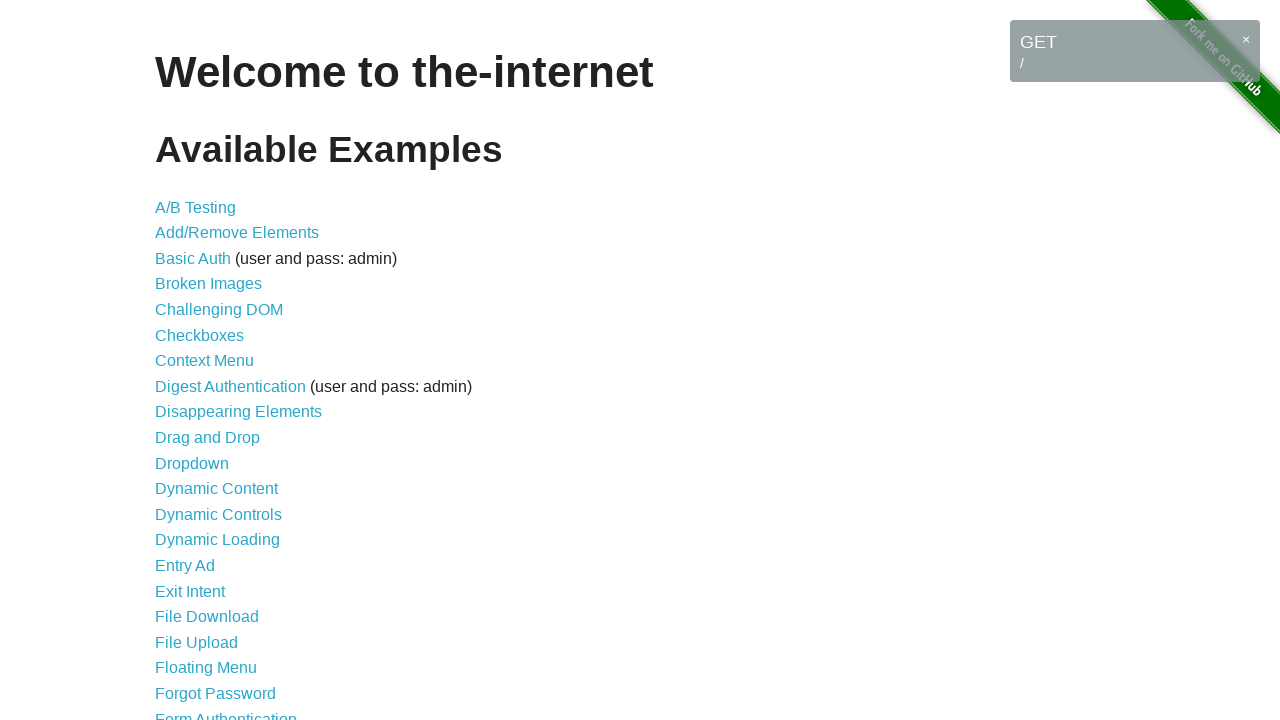

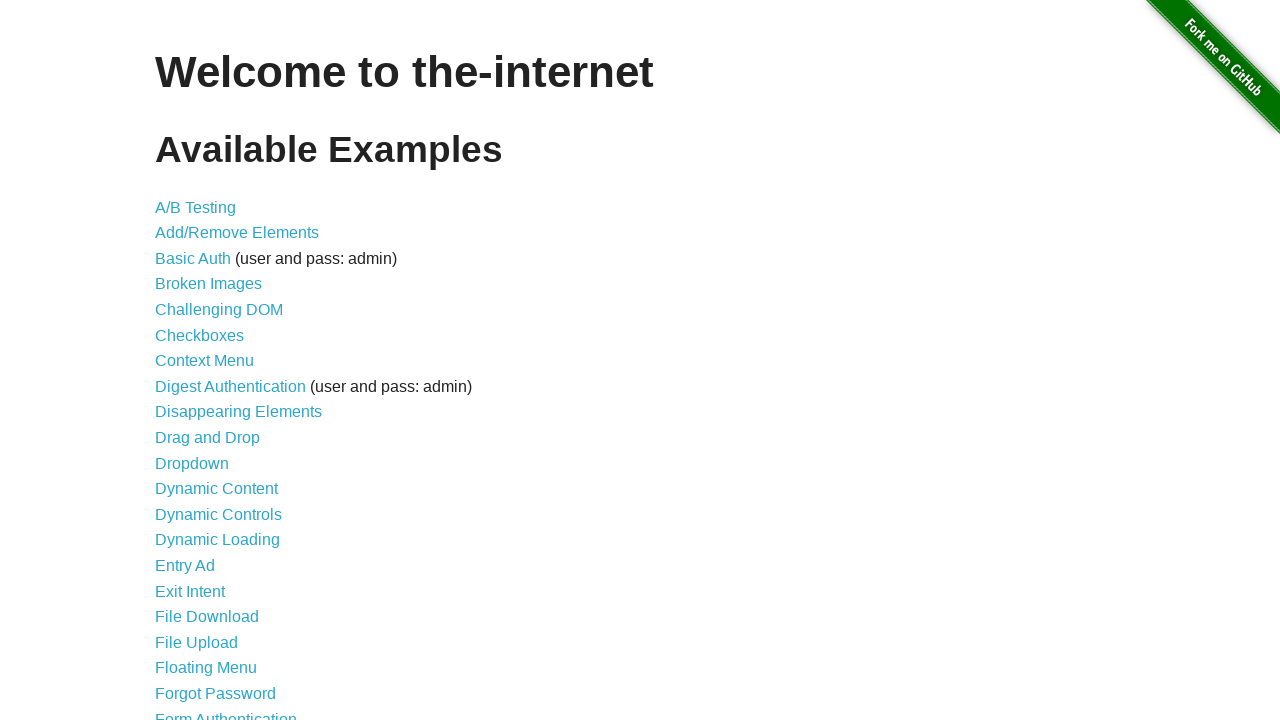